Fills out a form with first name, last name, and email, then submits it by pressing Enter

Starting URL: http://secure-retreat-92358.herokuapp.com/

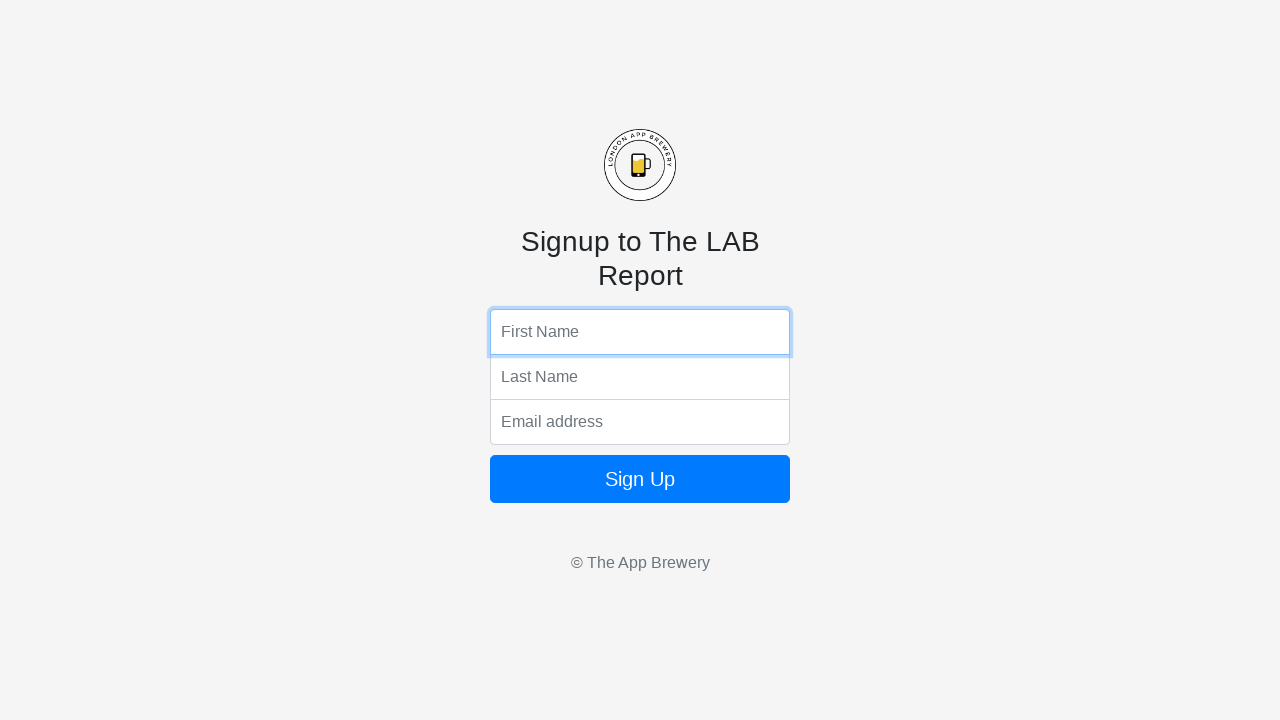

Filled first name field with 'John' on input[name='fName']
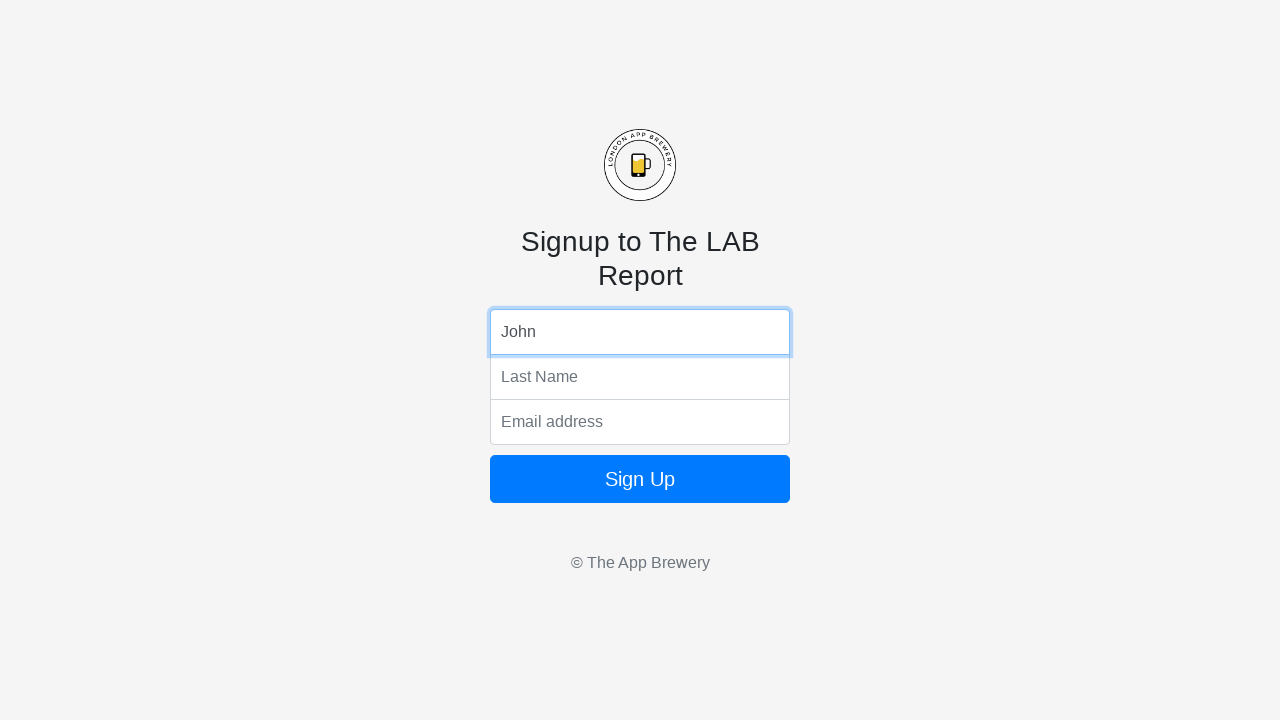

Filled last name field with 'Doe' on input[name='lName']
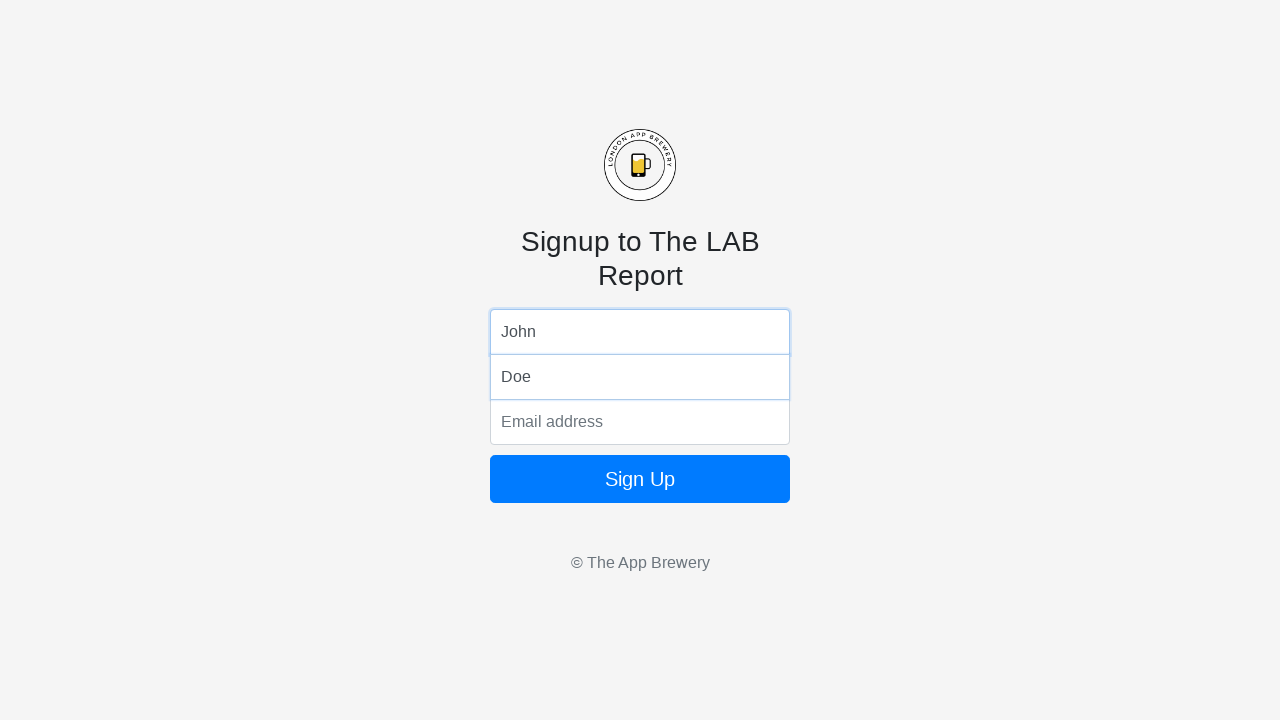

Filled email field with 'test@test.com' on input[name='email']
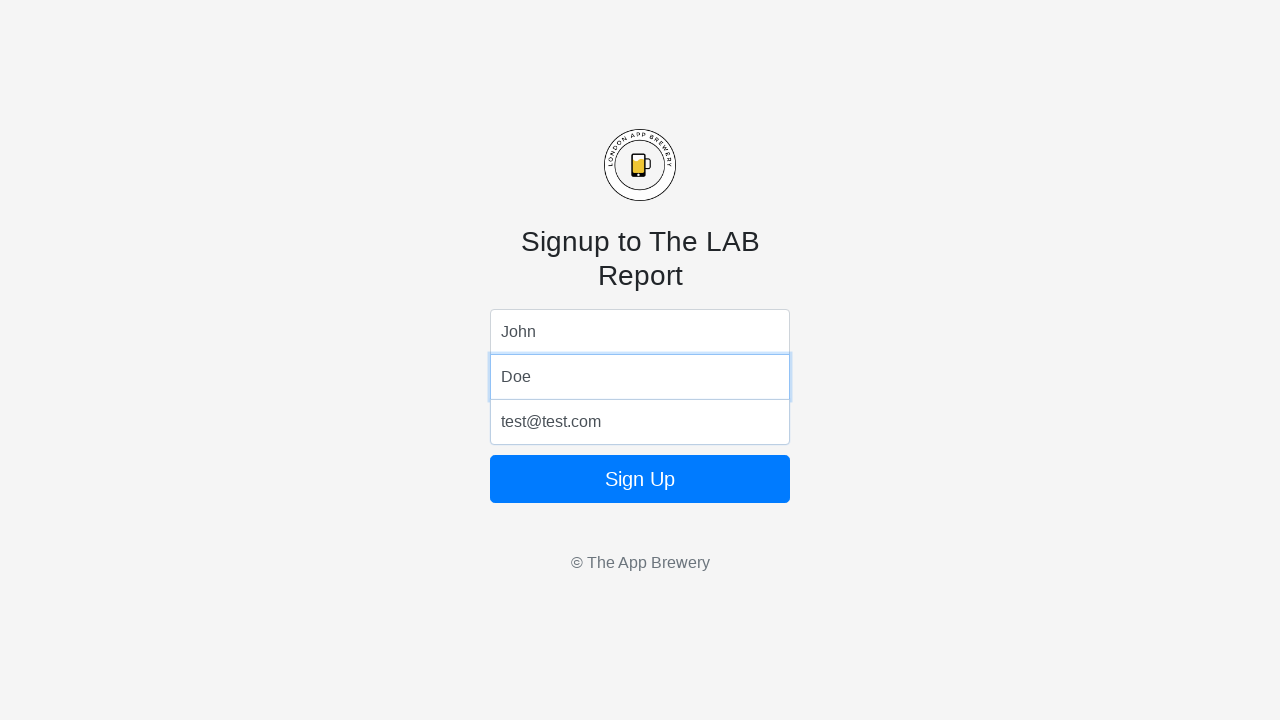

Submitted form by pressing Enter on email field on input[name='email']
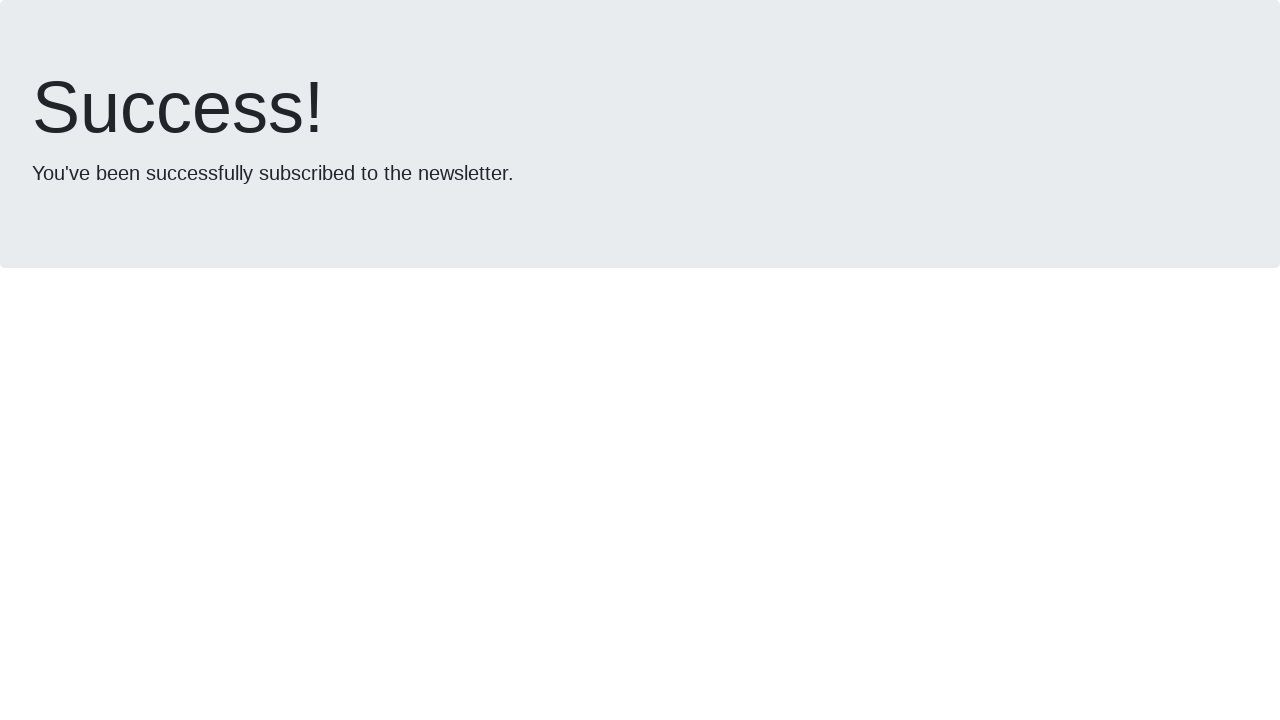

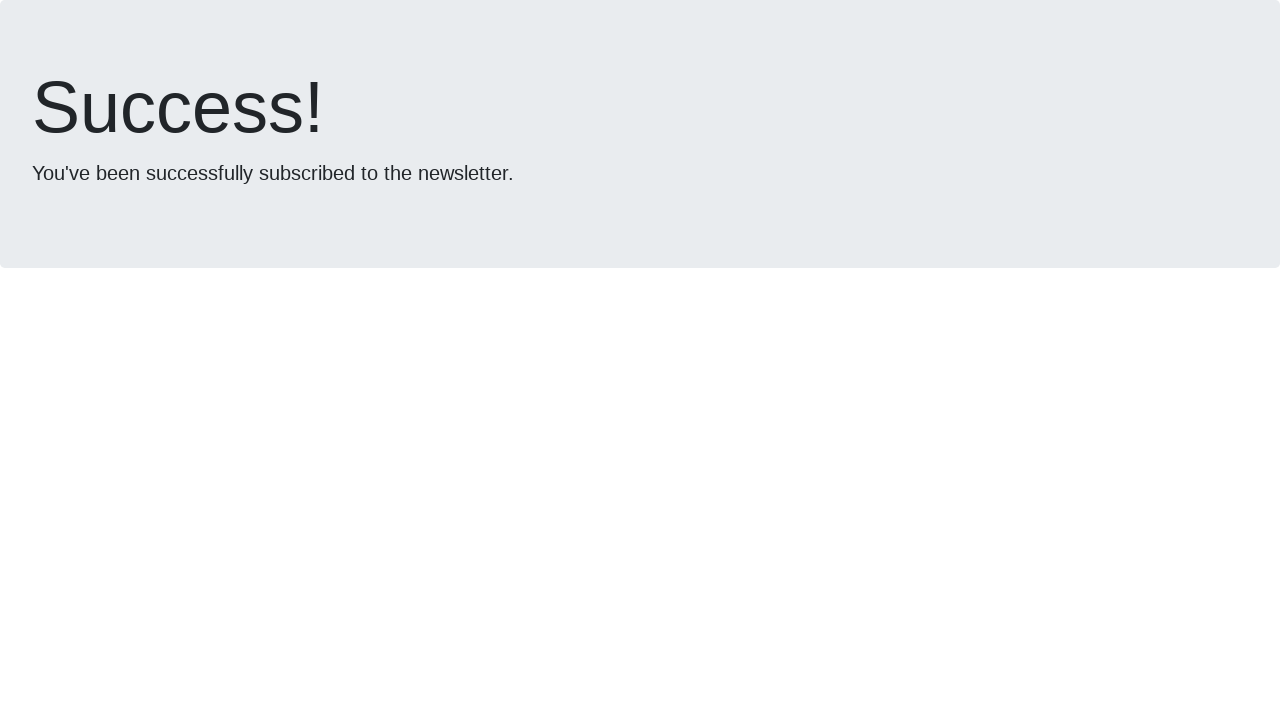